Verifies that footer links (About, Contact, Privacy Policy) are visible on the page

Starting URL: https://foodcelebrator.onrender.com/

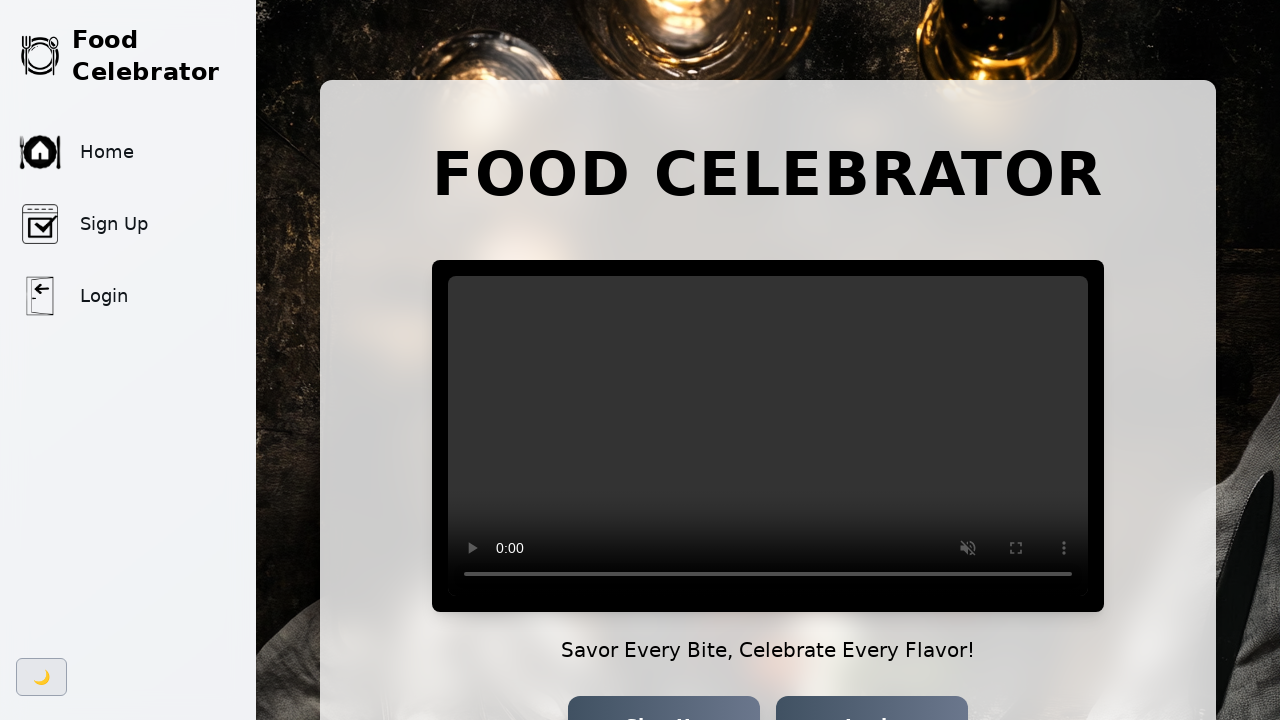

Waited for About link to be visible in footer
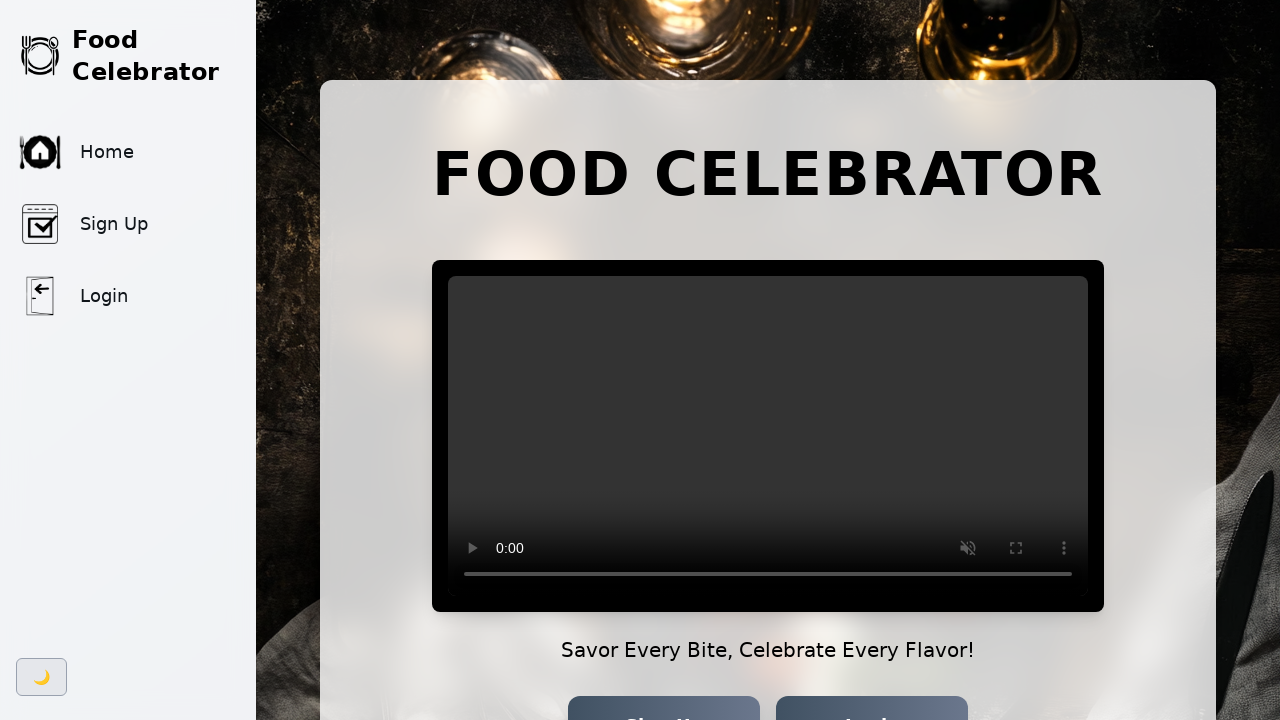

Waited for Contact link to be visible in footer
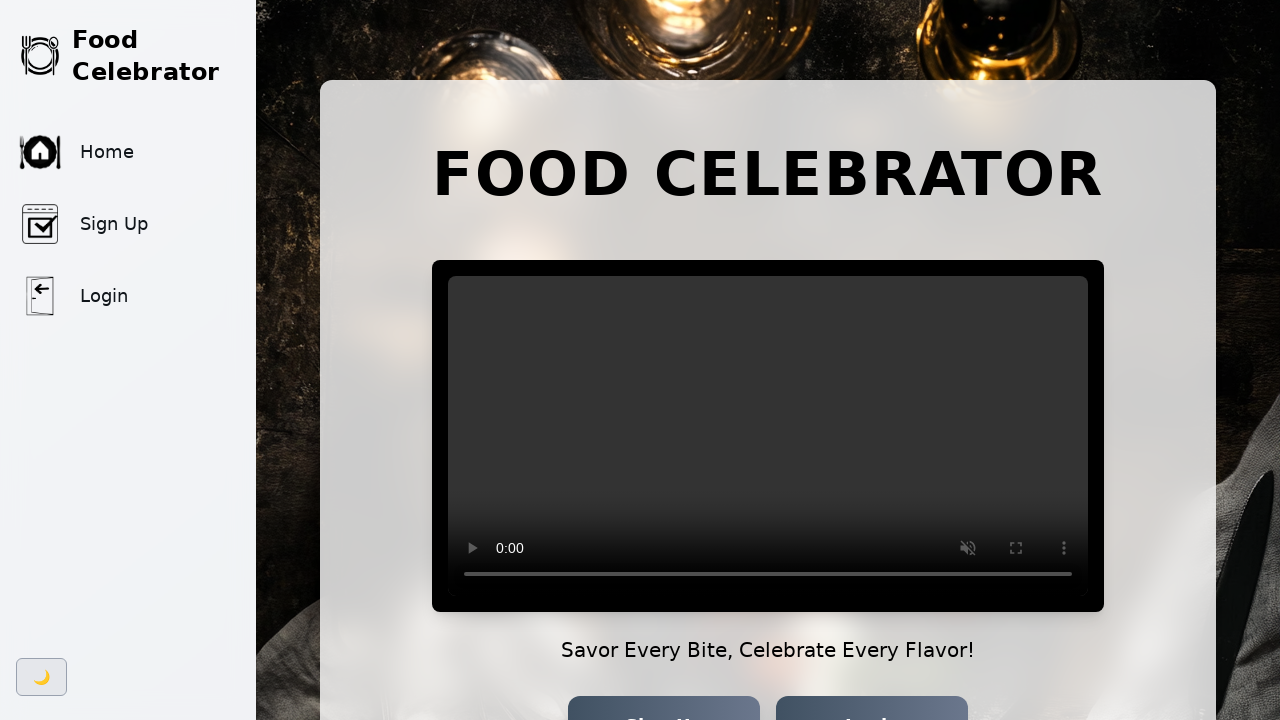

Waited for Privacy Policy link to be visible in footer
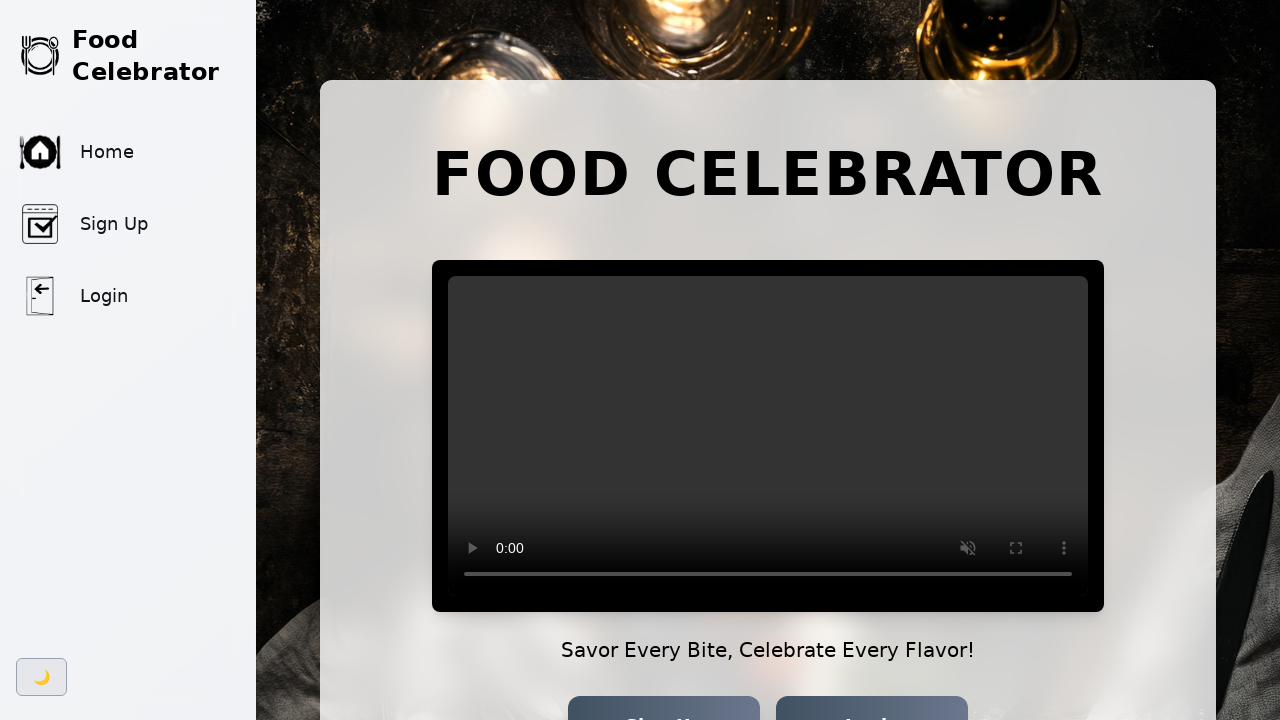

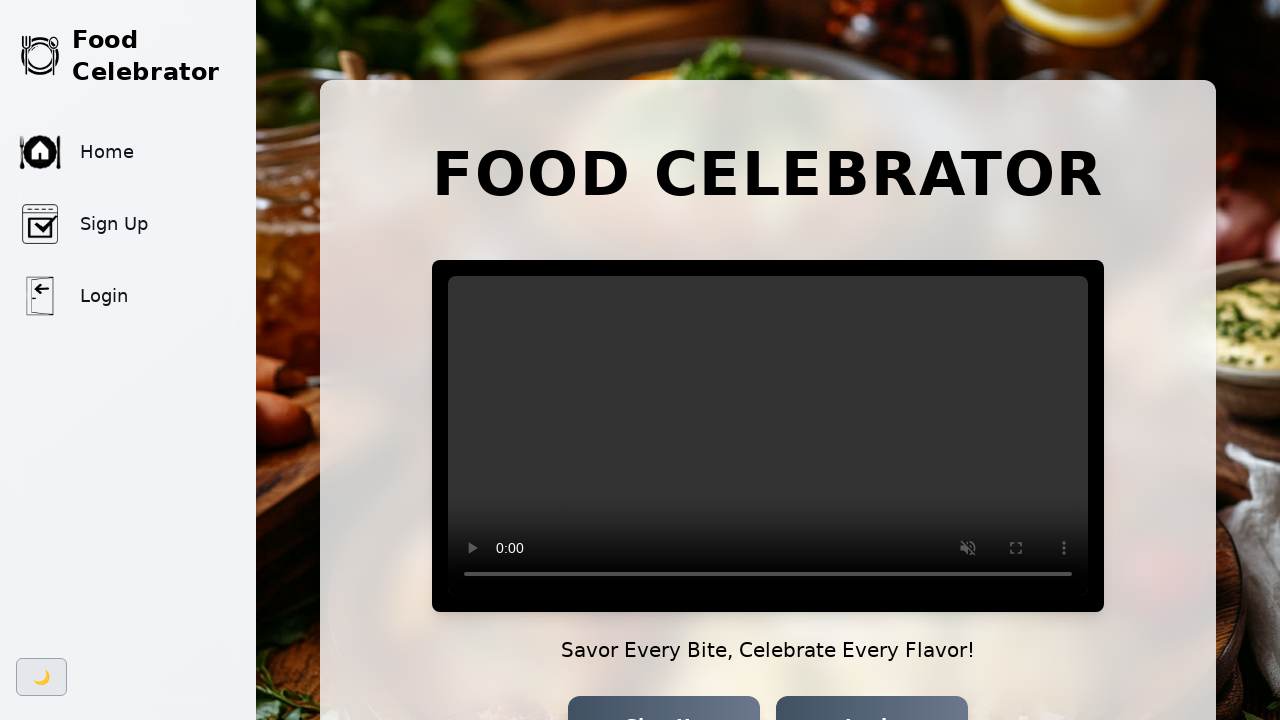